Tests dropdown select functionality by selecting options using different methods - by text, value, and index

Starting URL: https://rahulshettyacademy.com/AutomationPractice/

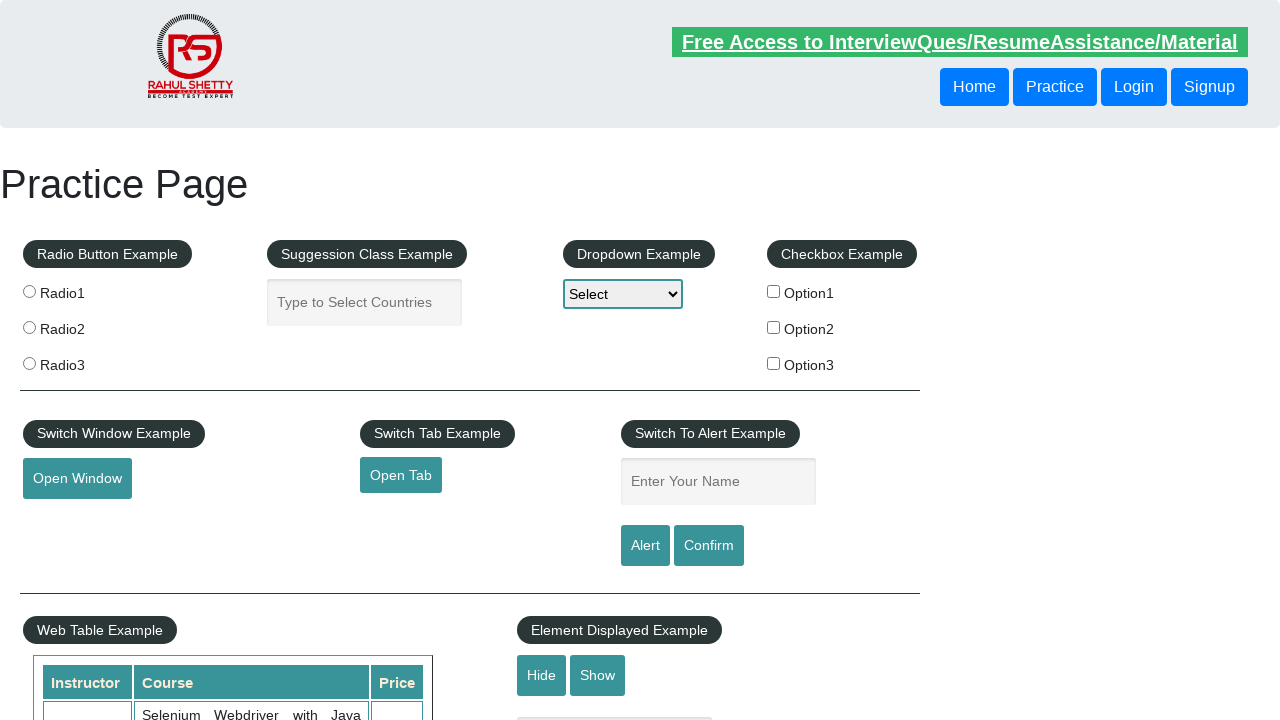

Selected 'Option1' from dropdown by visible text on #dropdown-class-example
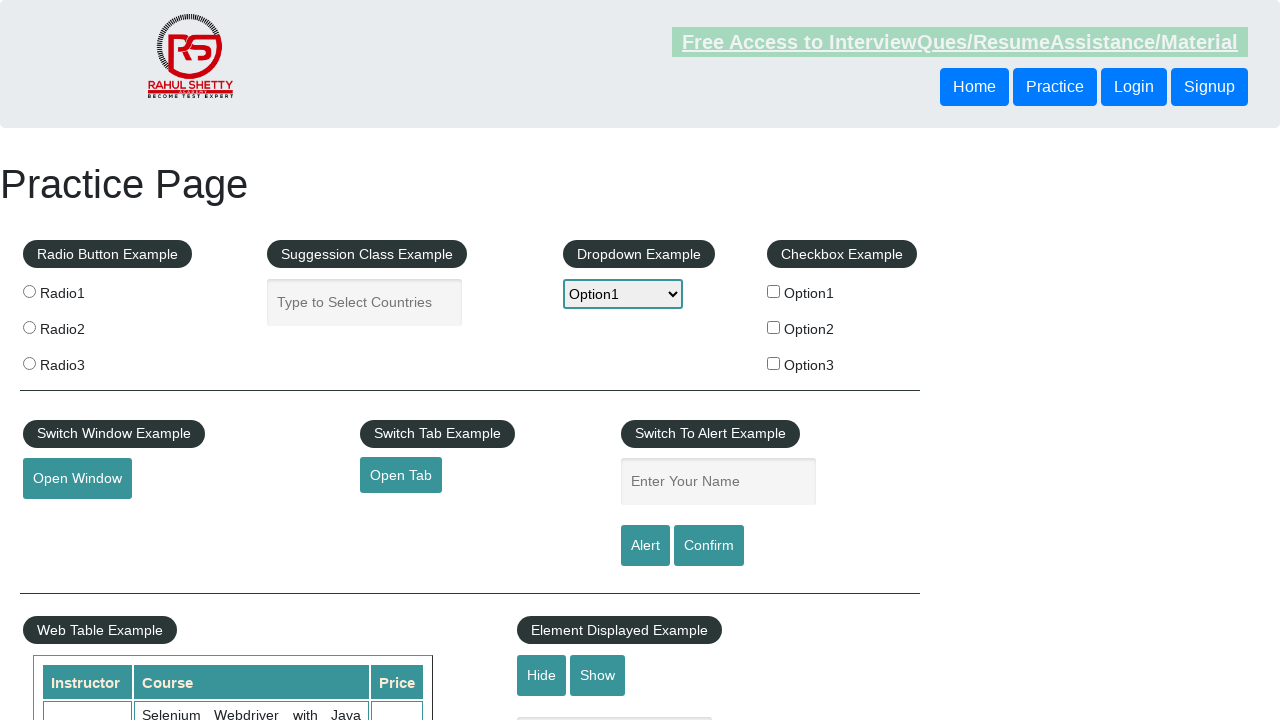

Selected option with value 'option2' from dropdown on #dropdown-class-example
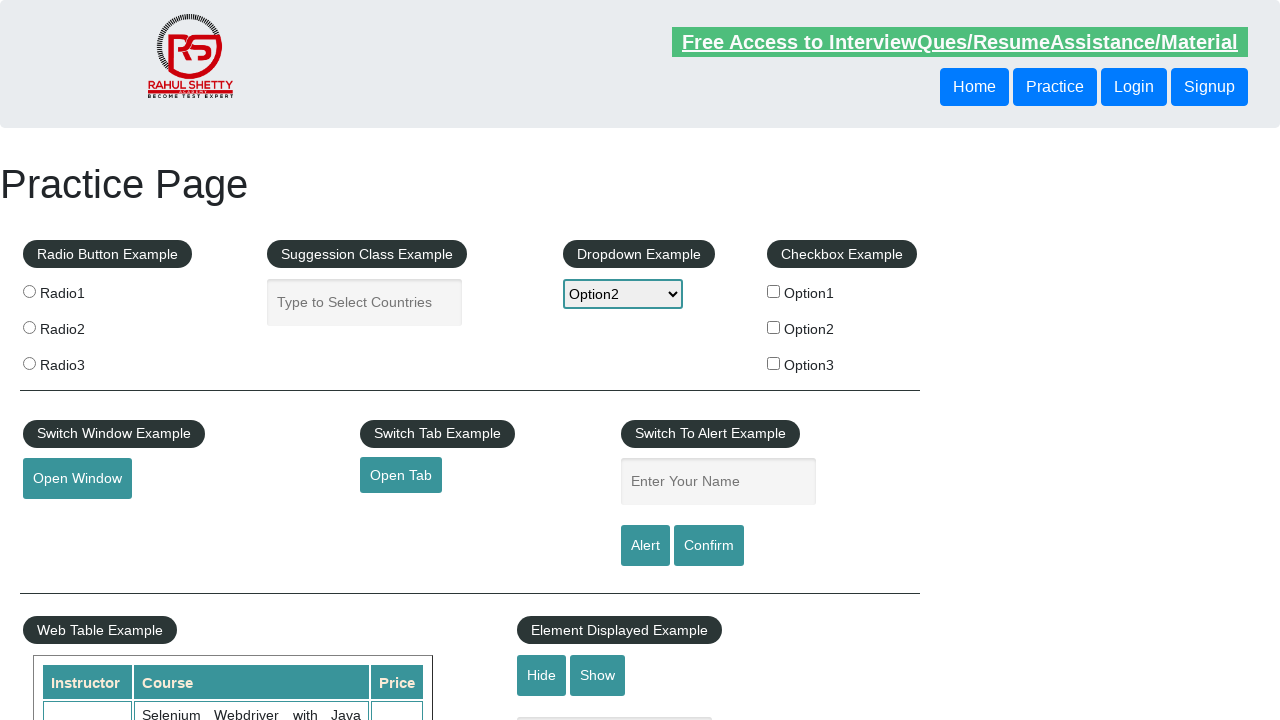

Selected 'Option3' from dropdown by index 3 on #dropdown-class-example
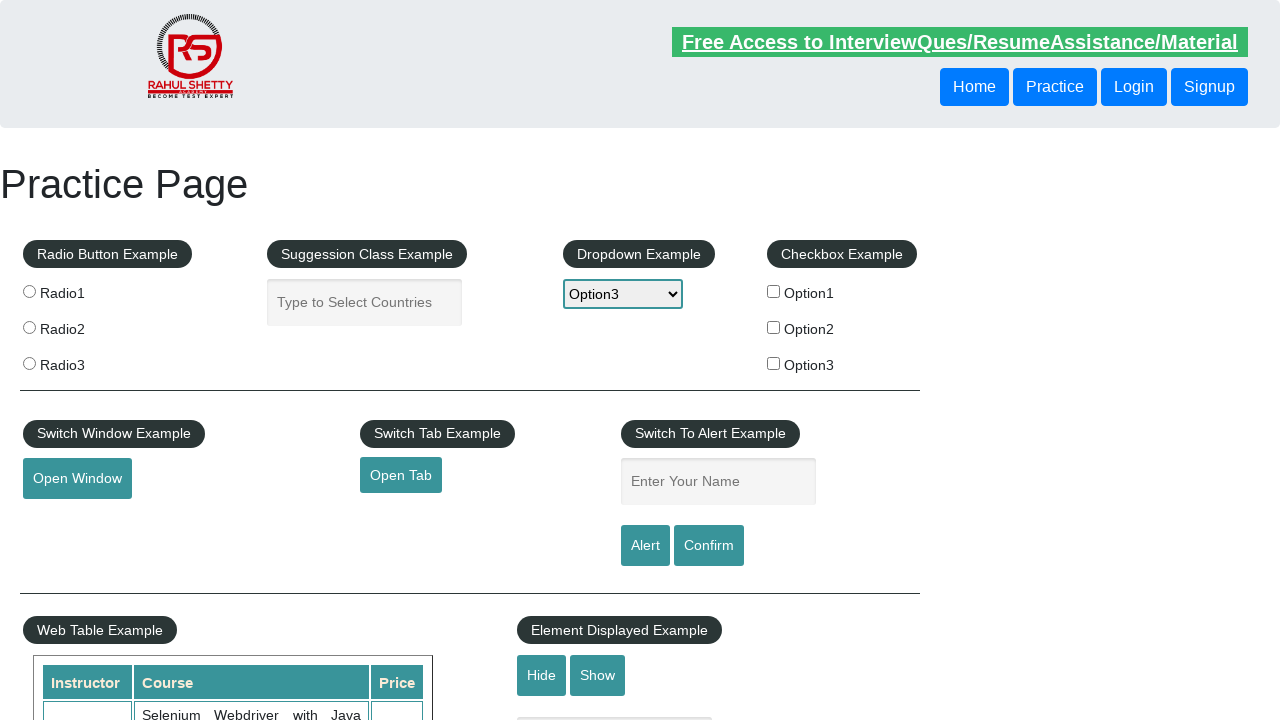

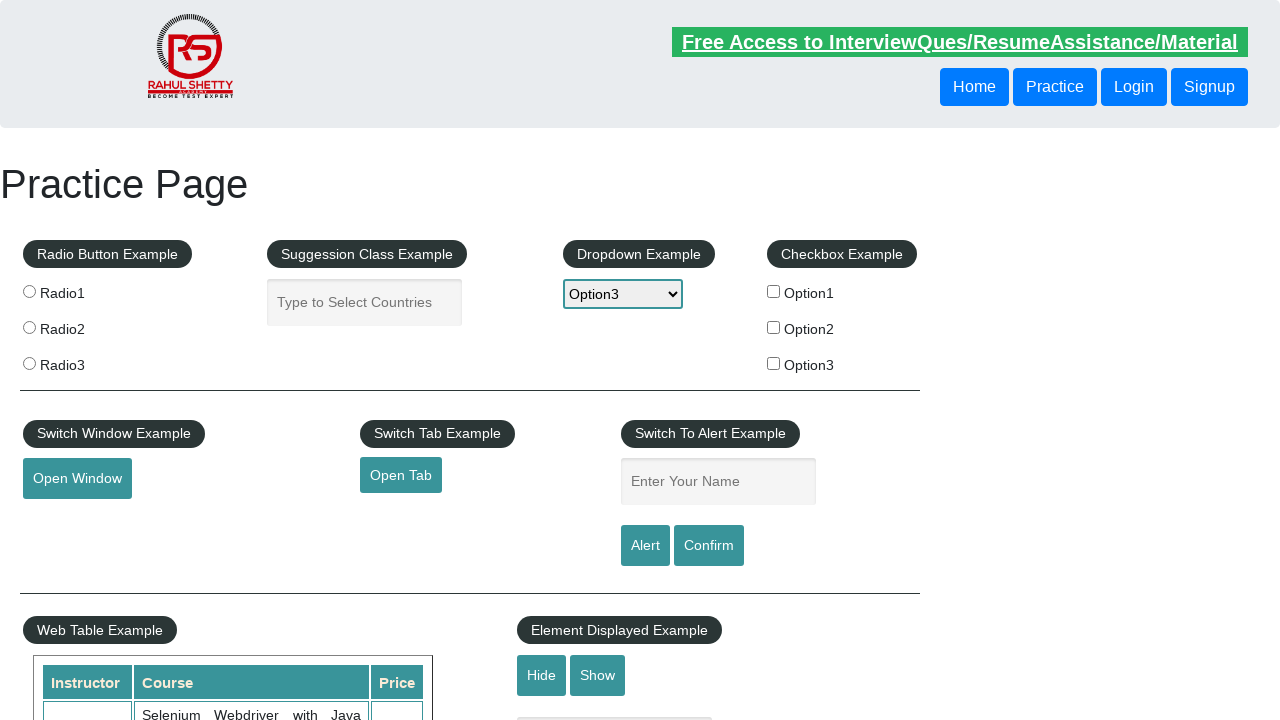